Tests an element that appears in the DOM after clicking start and waiting for dynamic loading

Starting URL: https://the-internet.herokuapp.com/dynamic_loading/2

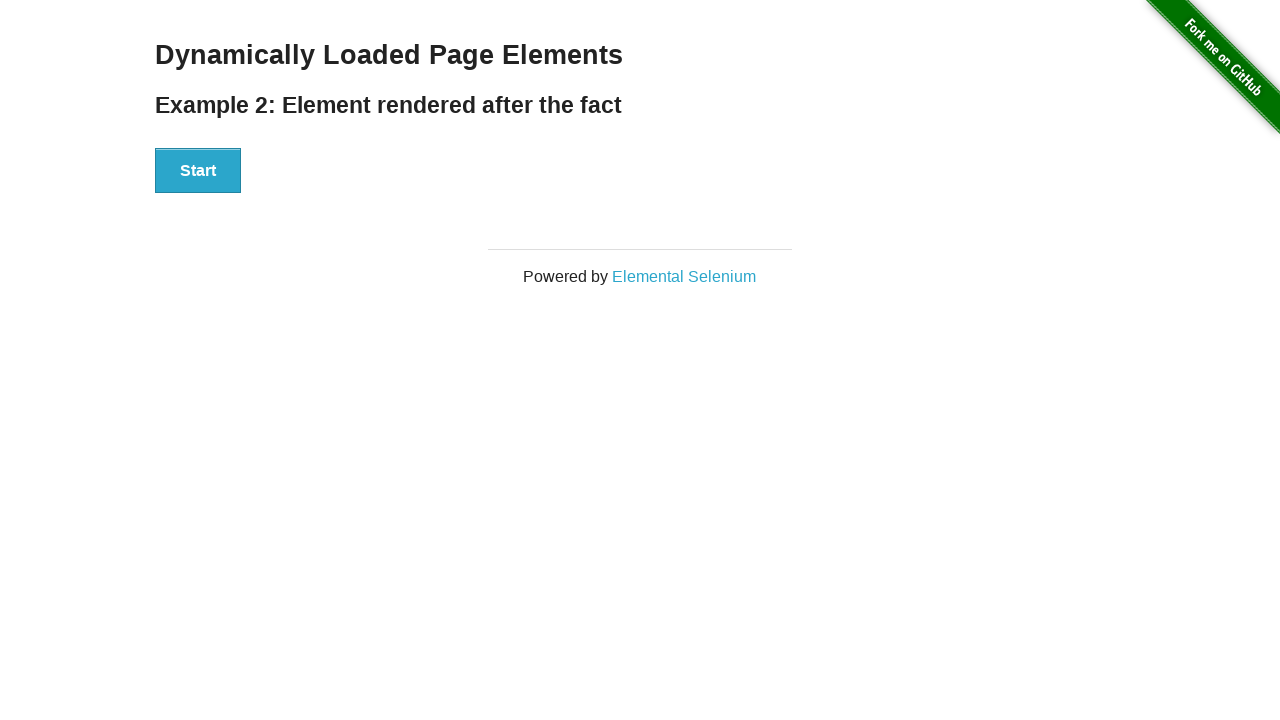

Clicked start button to begin dynamic loading at (198, 171) on #start button
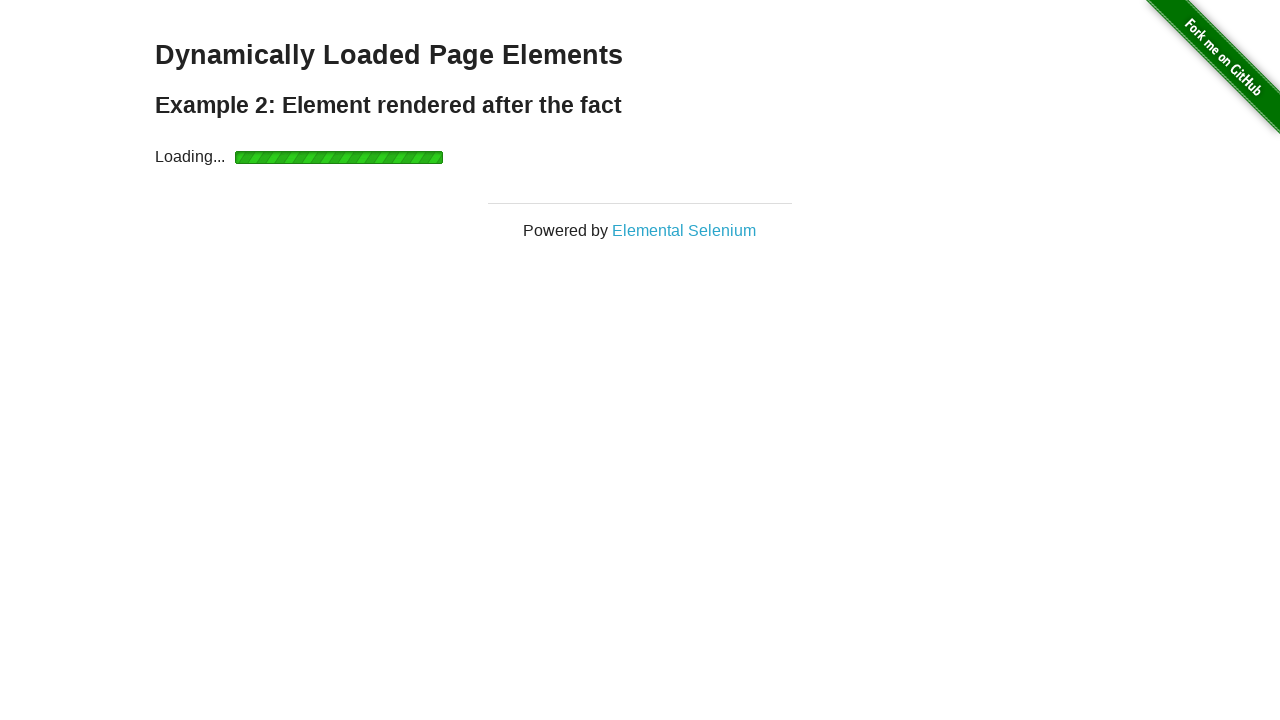

Waited for finish heading to become visible after dynamic loading completed
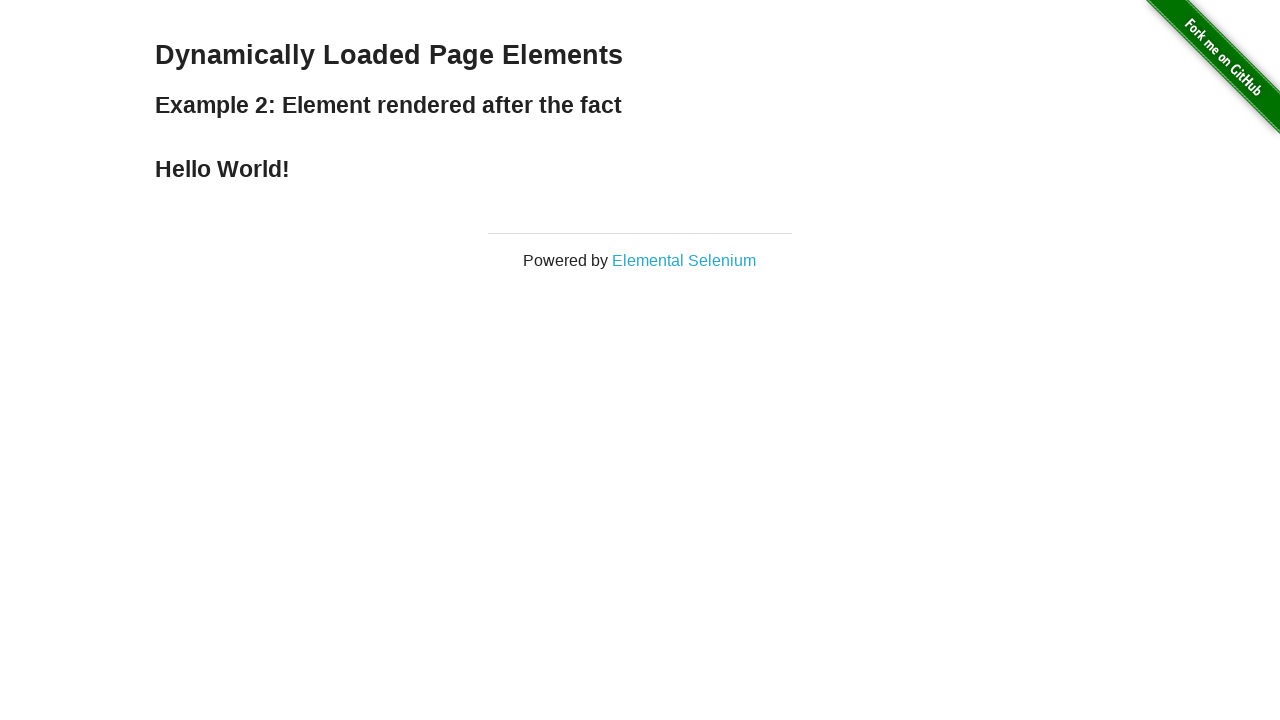

Located the finish heading element
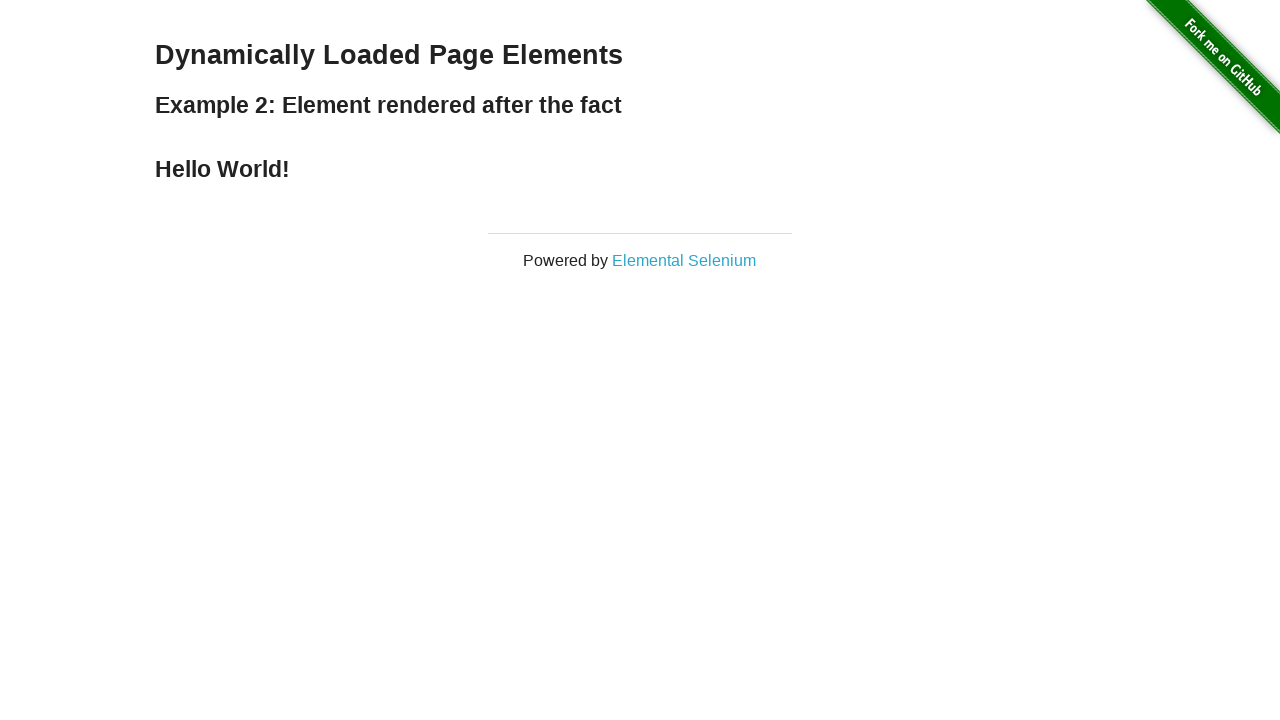

Verified that the finish heading is visible
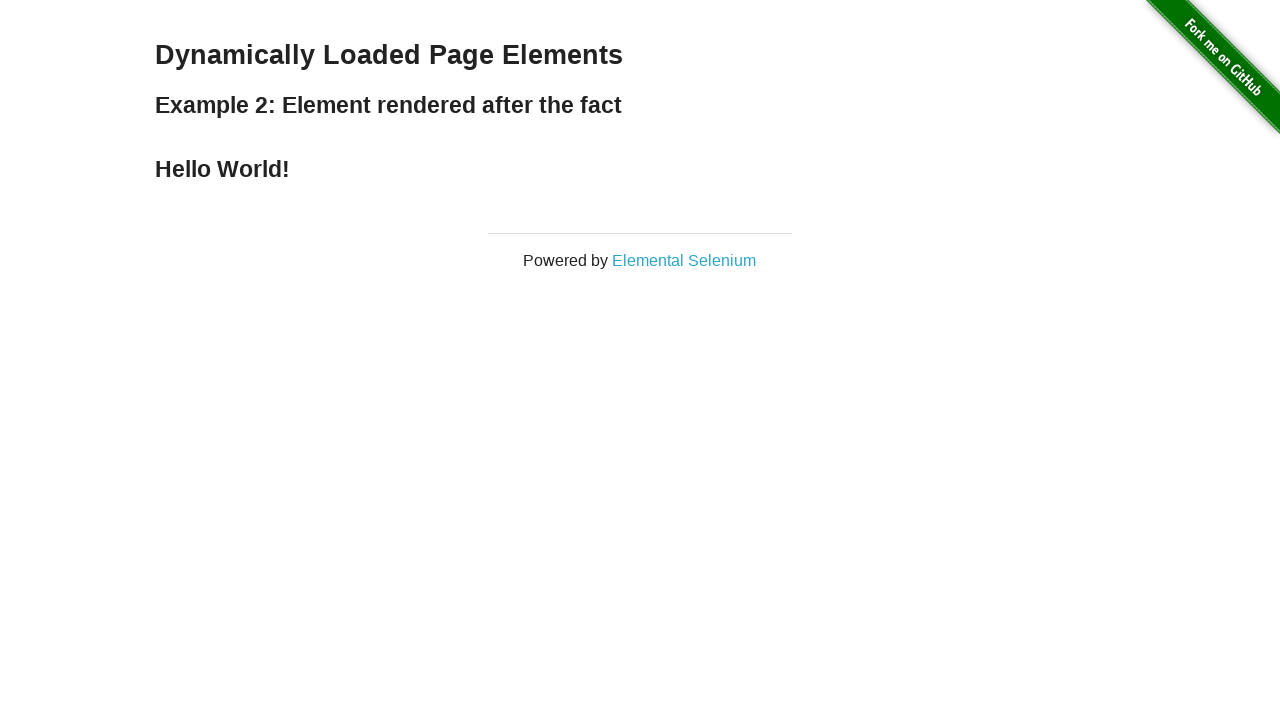

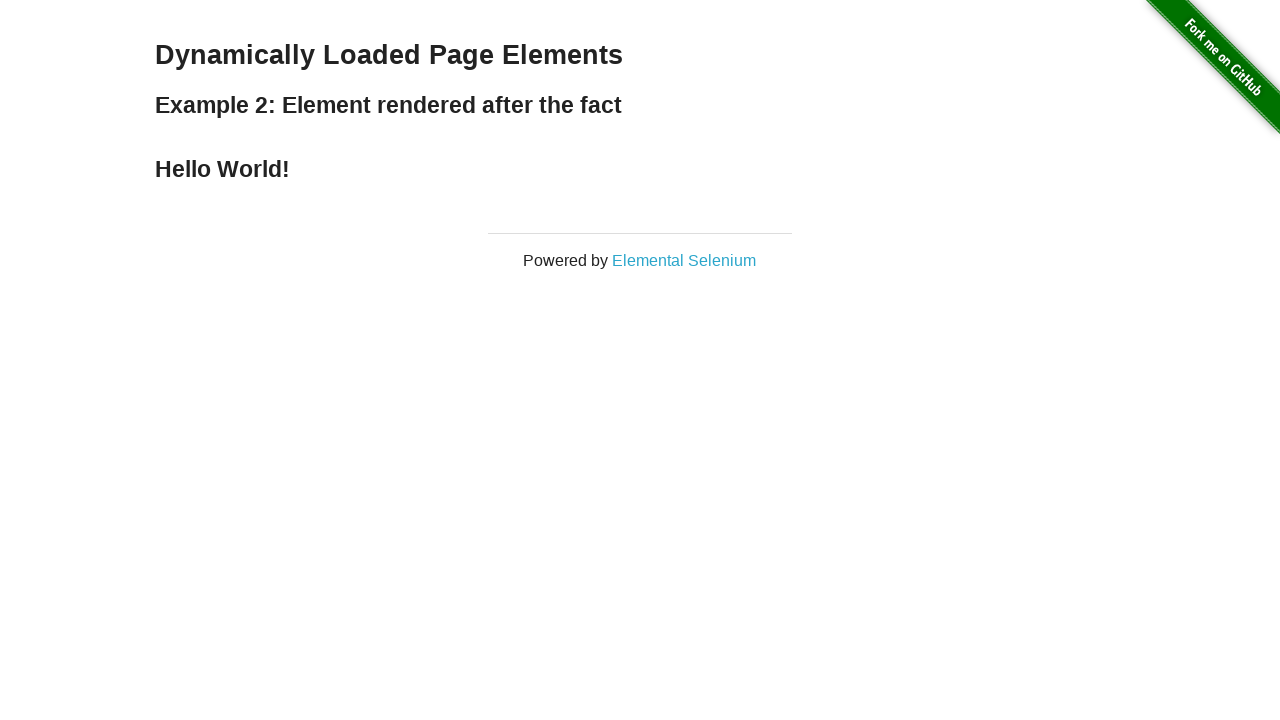